Tests checkbox selection, radio button selection, and visibility toggle functionality on an automation practice page by selecting specific form elements and hiding a text box.

Starting URL: https://rahulshettyacademy.com/AutomationPractice/

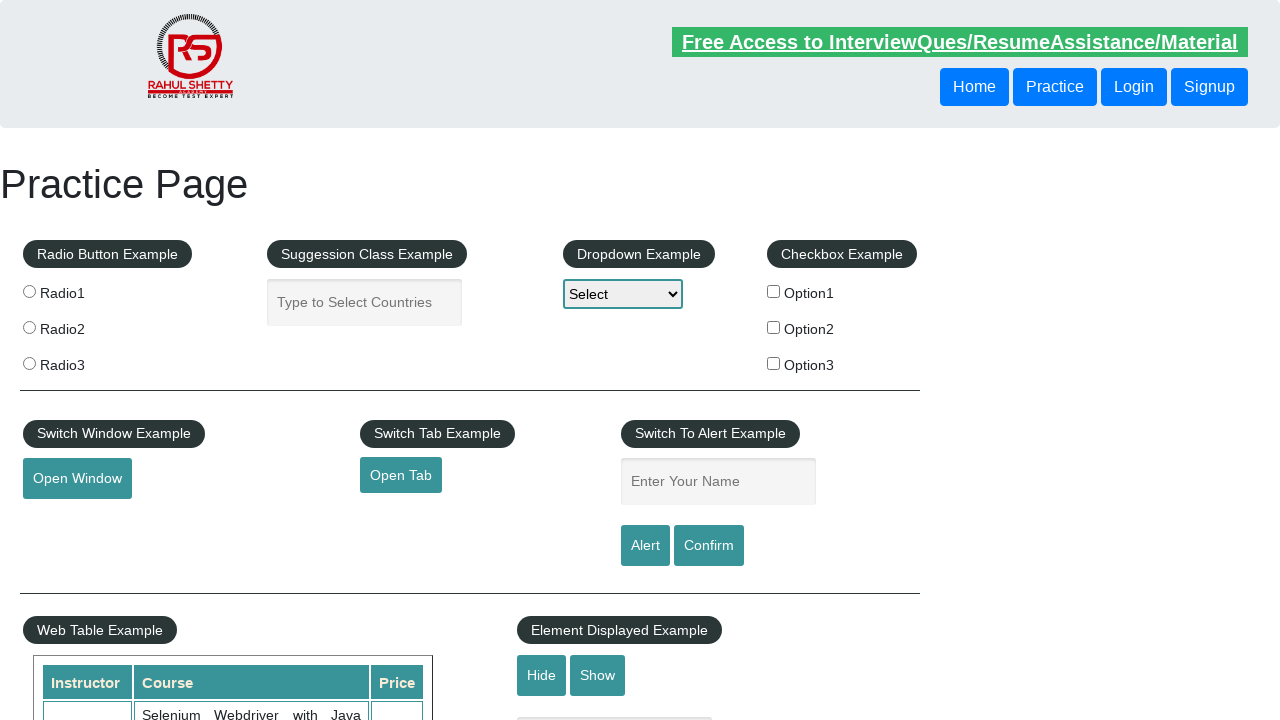

Waited for checkboxes to load
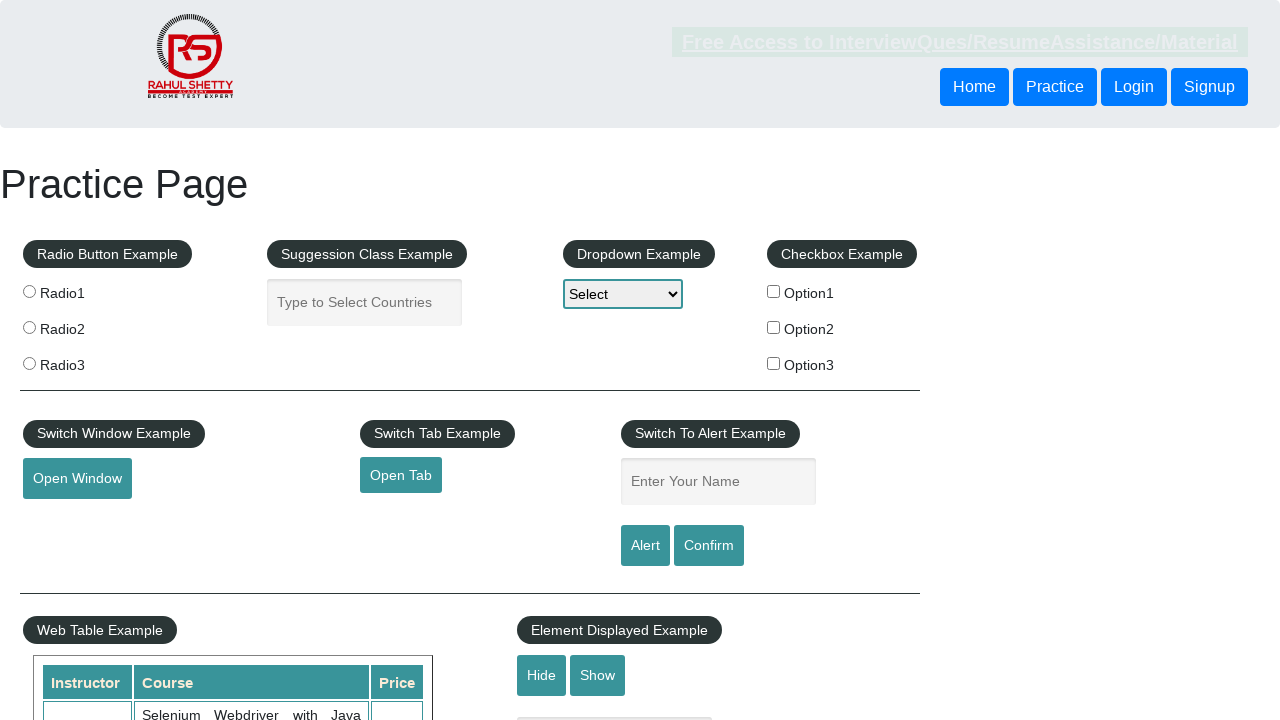

Clicked checkbox with value 'option2' at (774, 327) on input[type='checkbox'][value='option2']
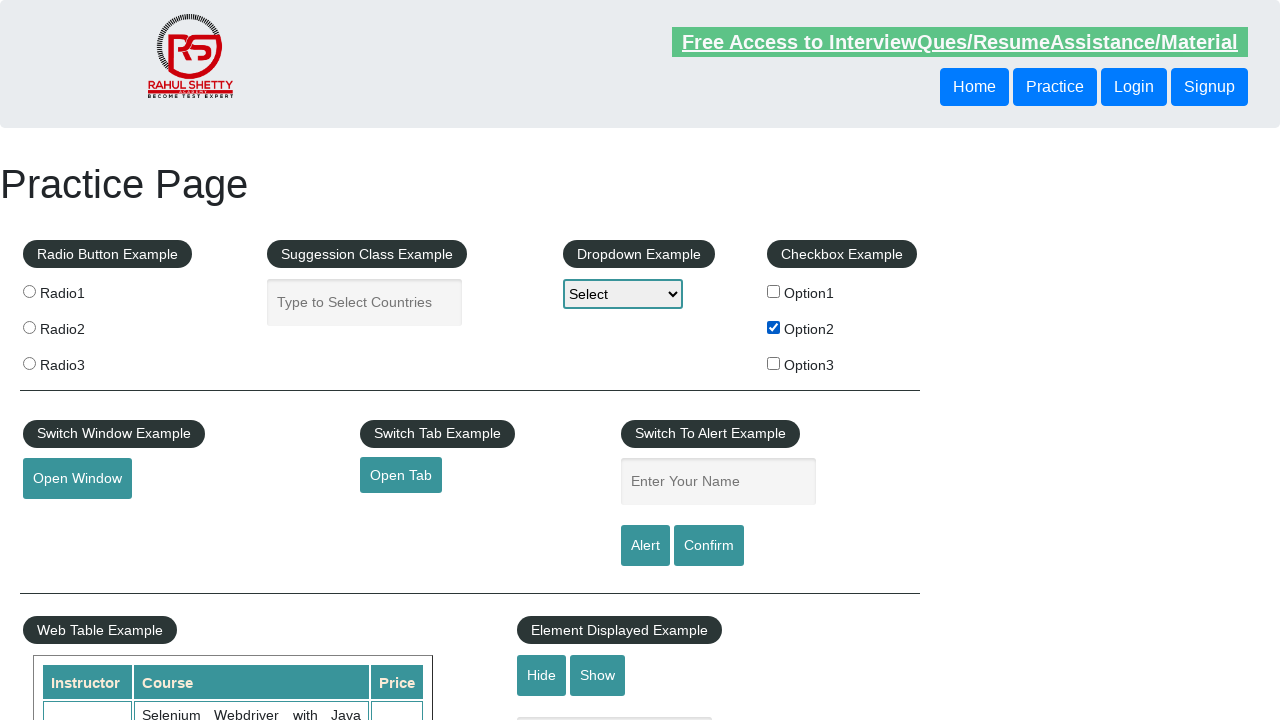

Verified that 'option2' checkbox is selected
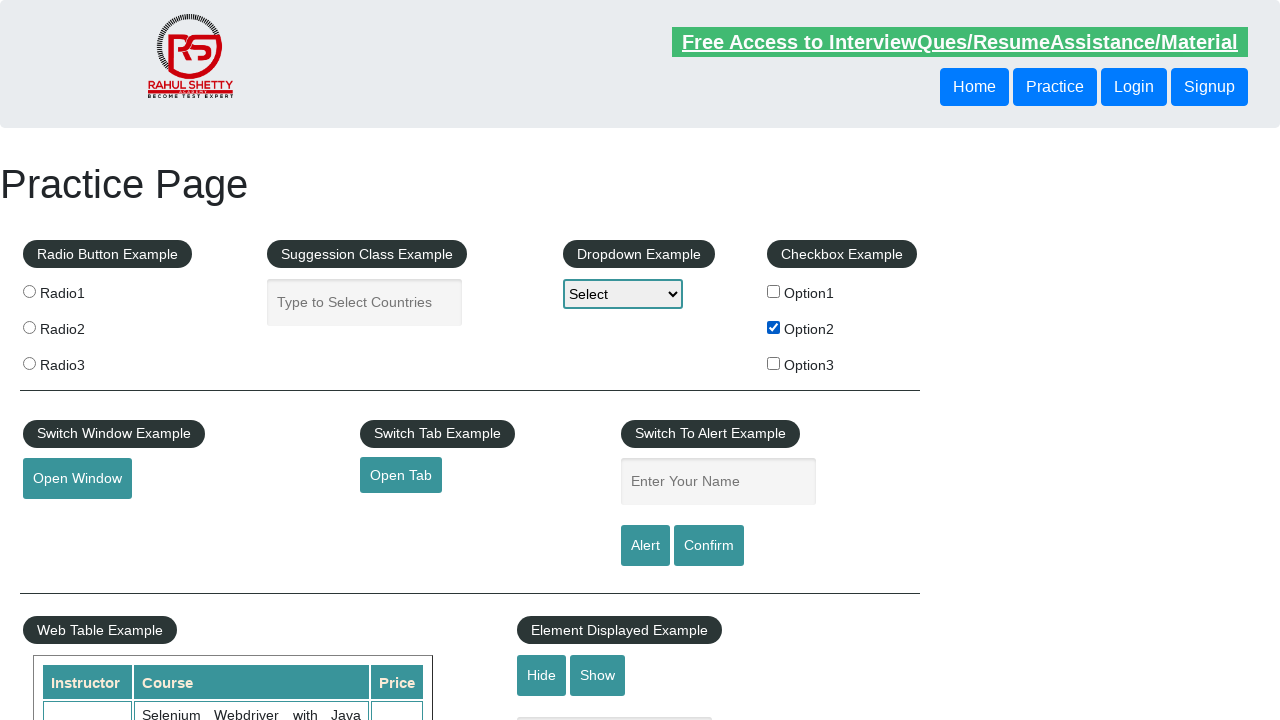

Clicked the third radio button at (29, 363) on .radioButton >> nth=2
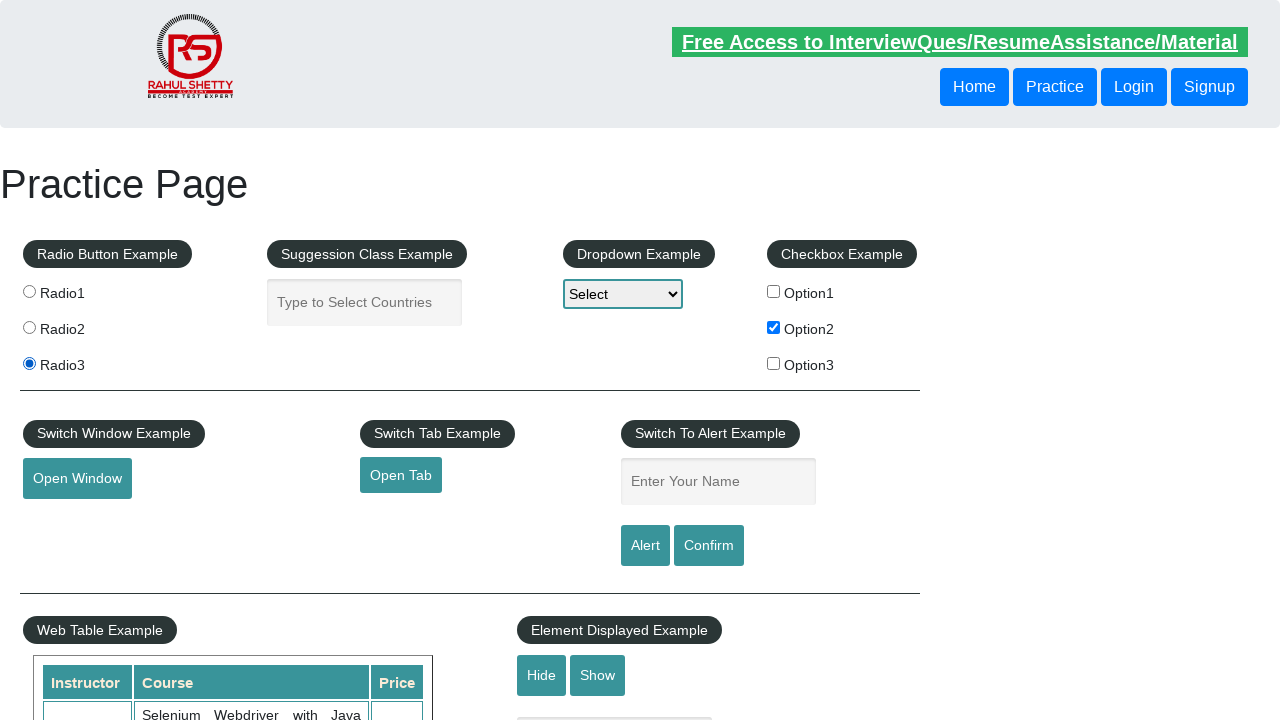

Verified that the third radio button is selected
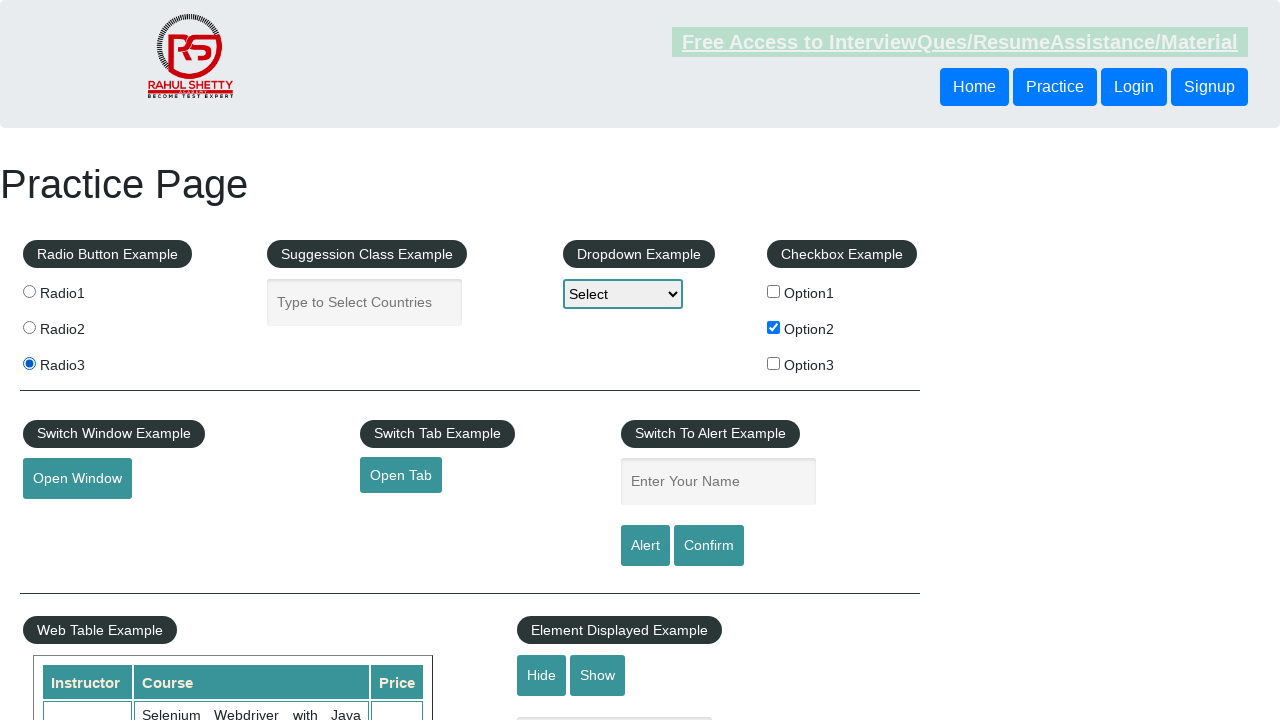

Verified that the text box is initially visible
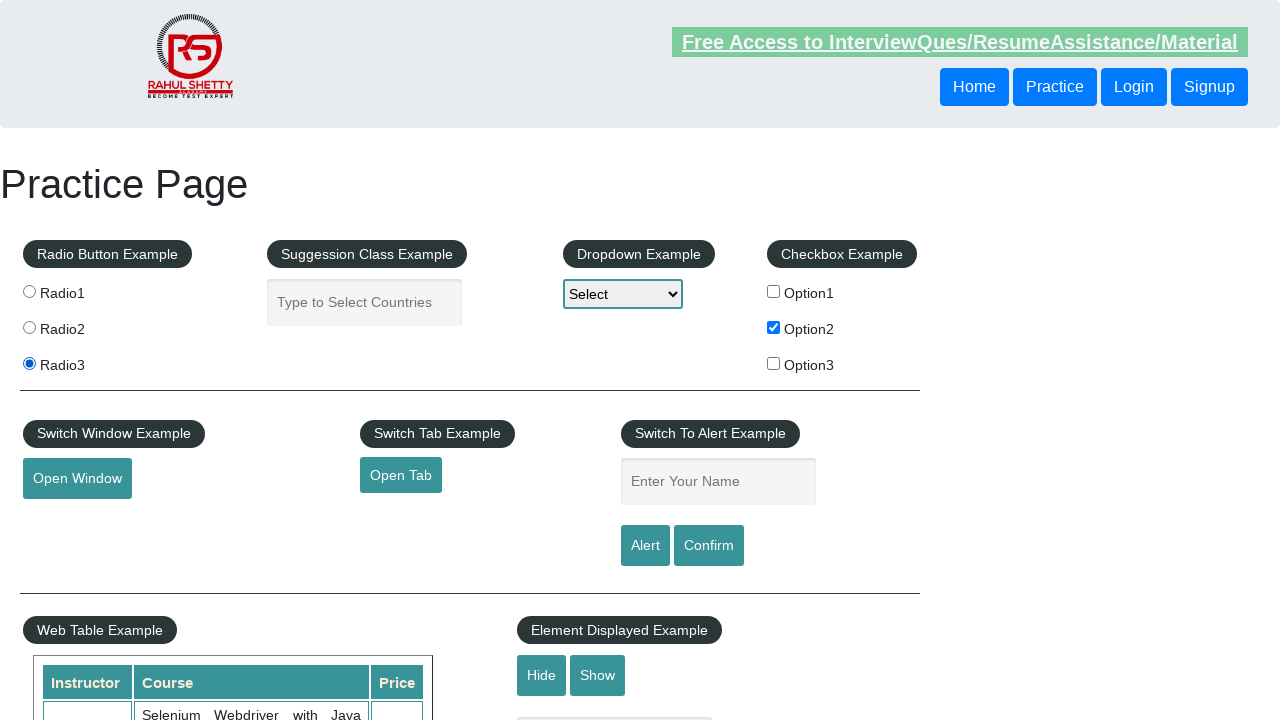

Clicked the hide button to hide the text box at (542, 675) on #hide-textbox
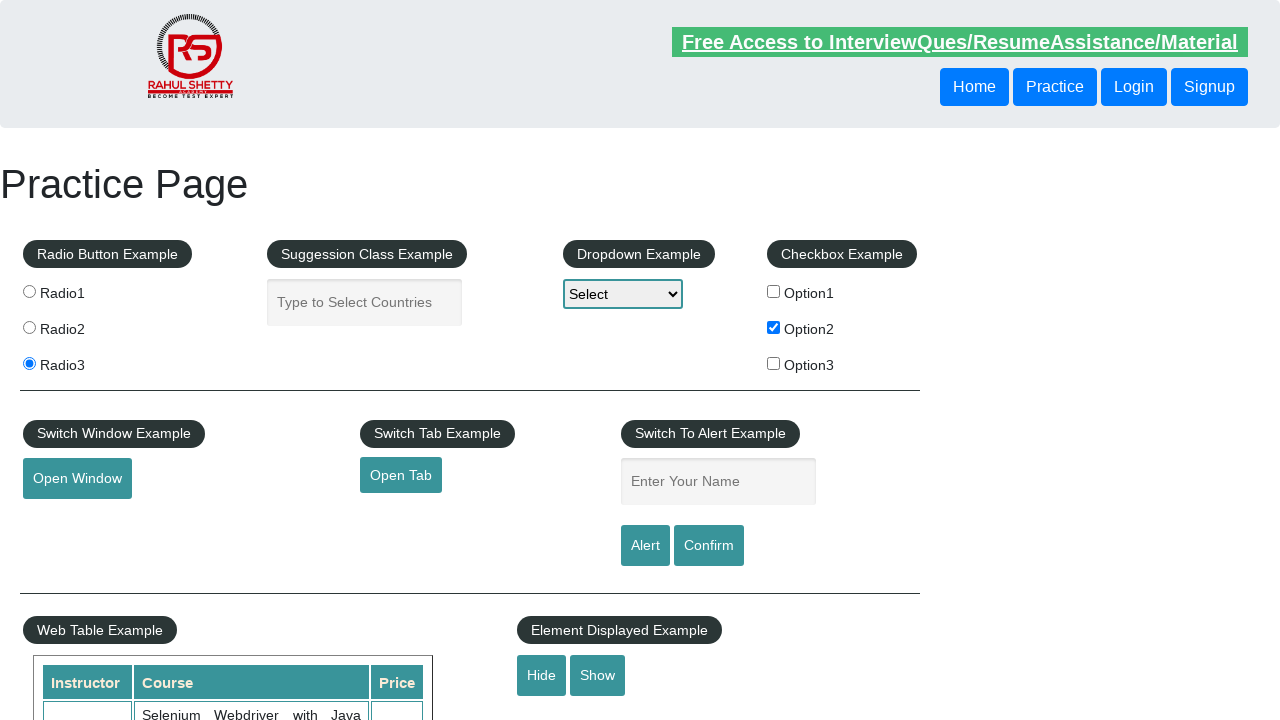

Waited for text box to become hidden
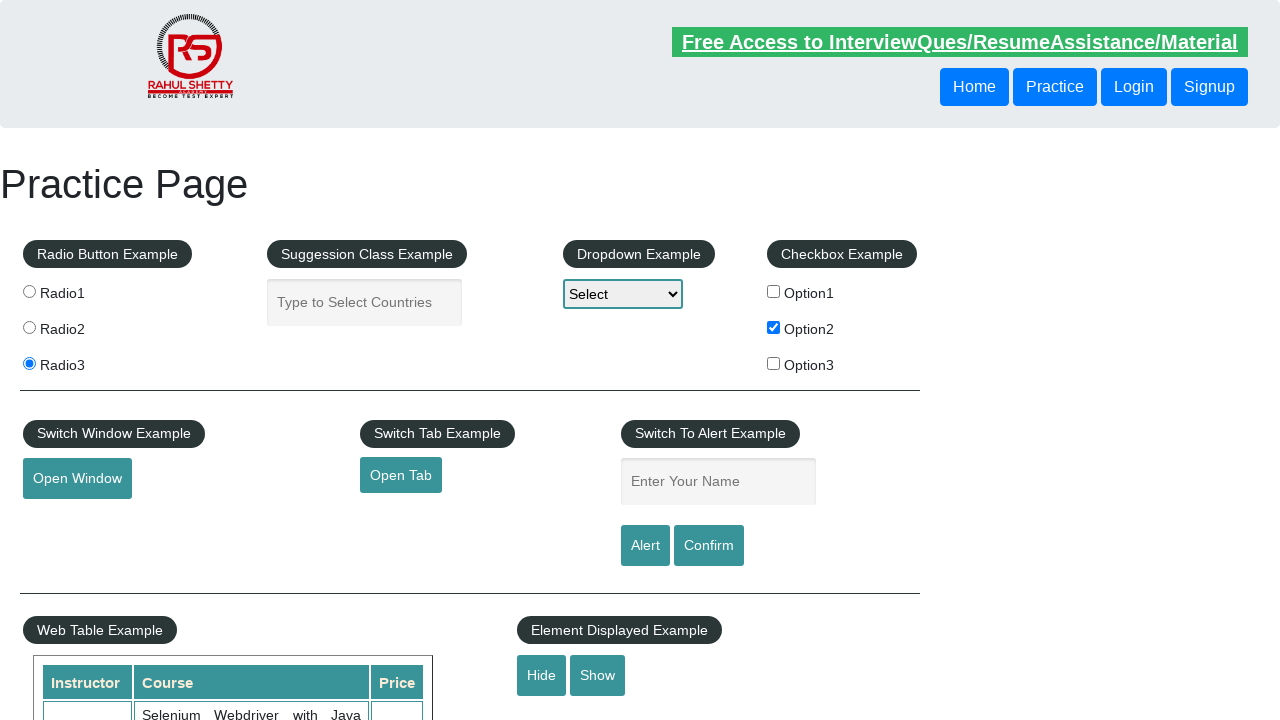

Verified that the text box is now hidden
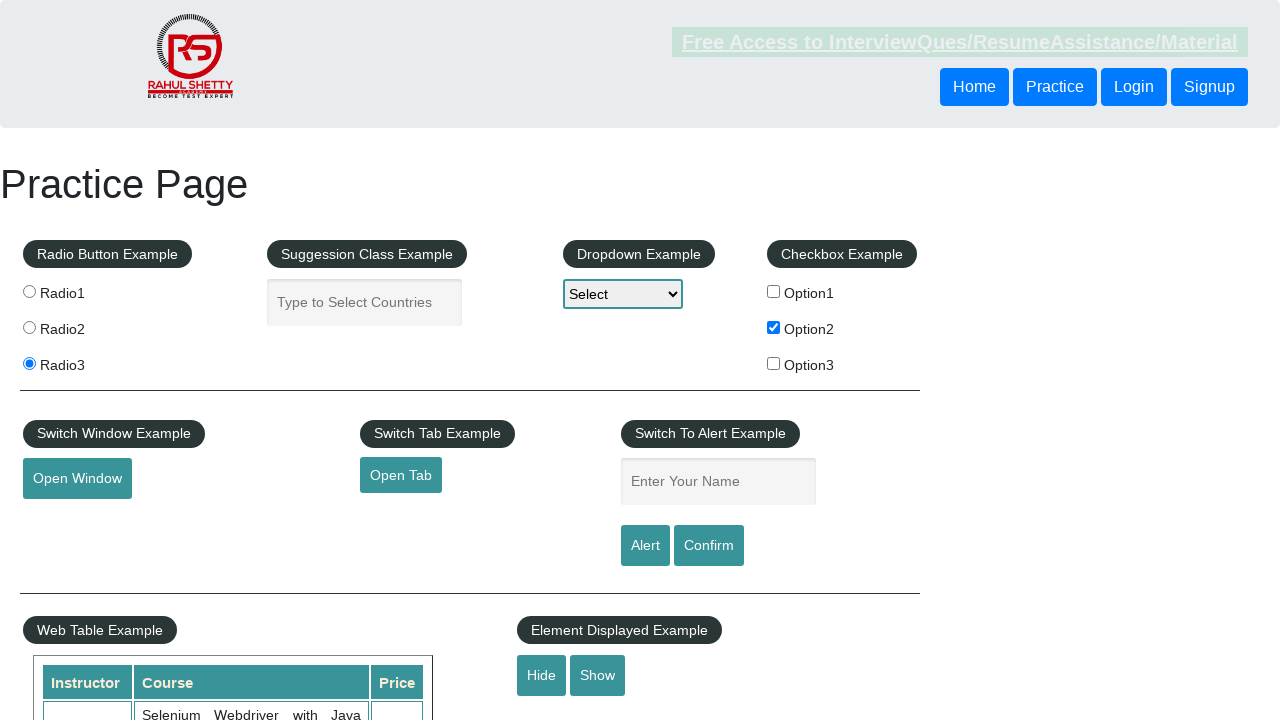

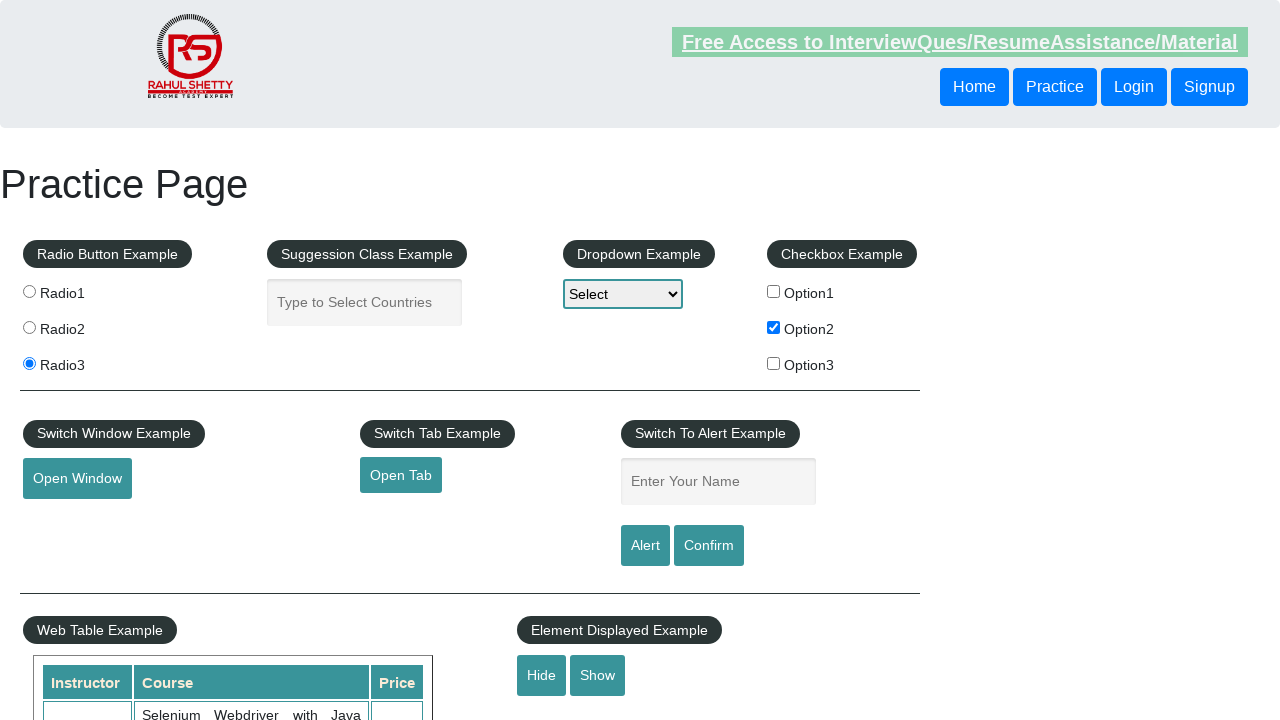